Tests a registration form by filling in first name, last name, and email fields, then submitting the form and verifying successful registration

Starting URL: https://suninjuly.github.io/registration1.html

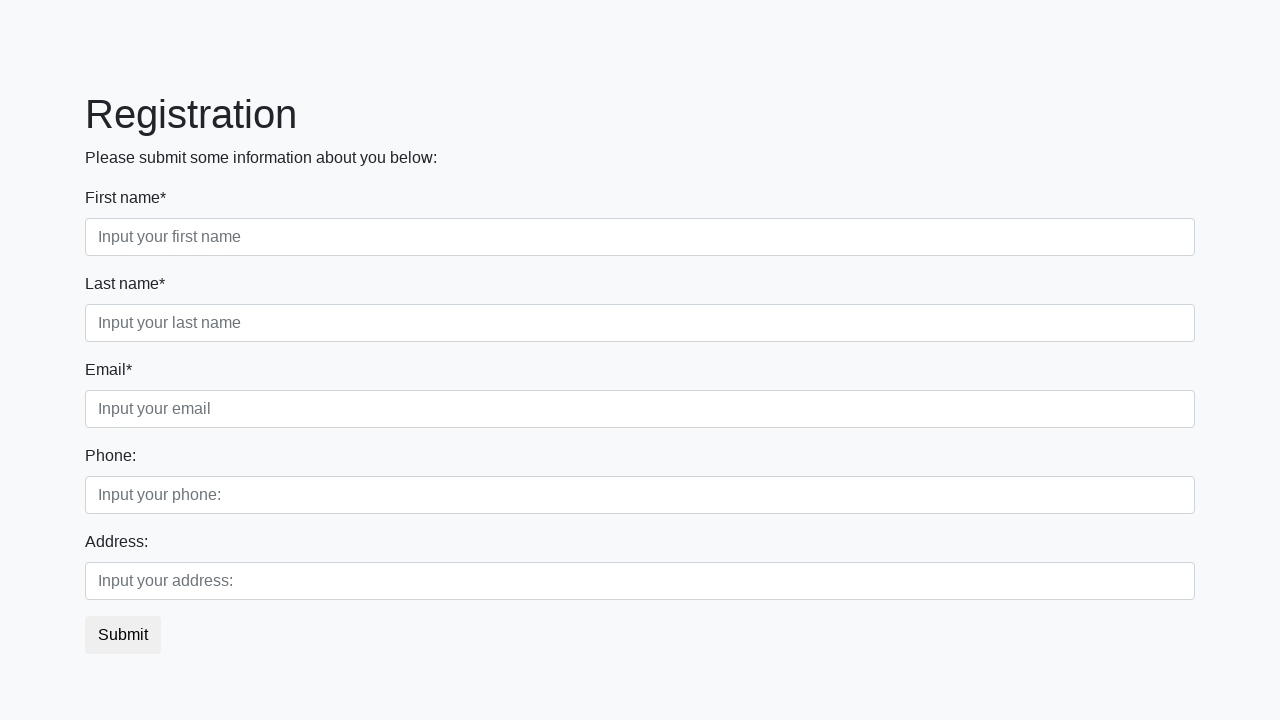

Filled first name field with 'John' on //input[@placeholder='Input your first name']
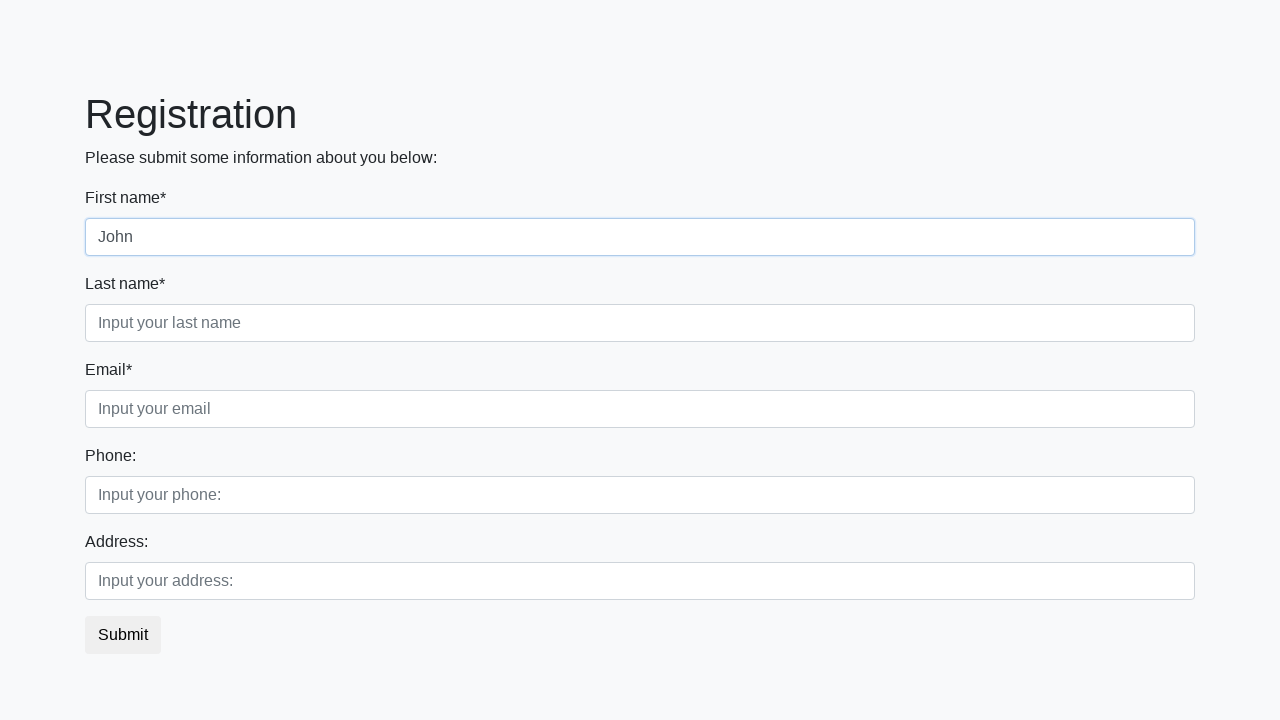

Filled last name field with 'Smith' on //input[@placeholder='Input your last name']
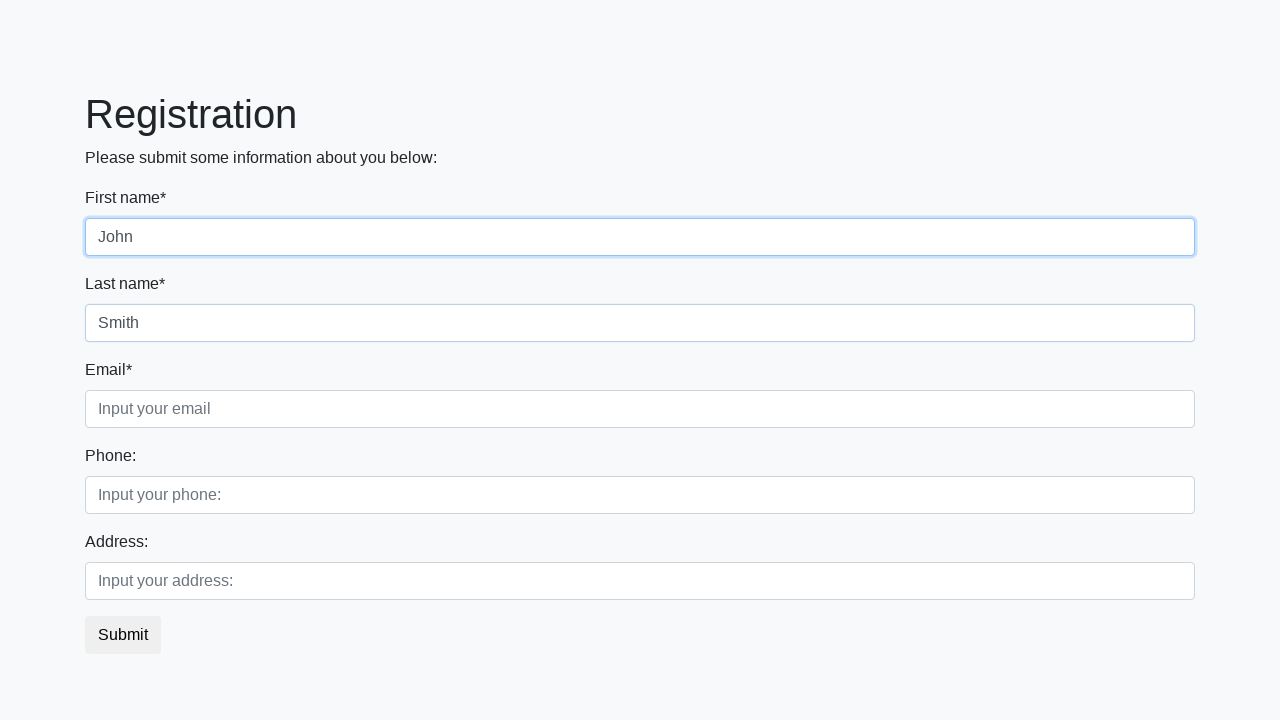

Filled email field with 'john.smith@example.com' on //input[@placeholder='Input your email']
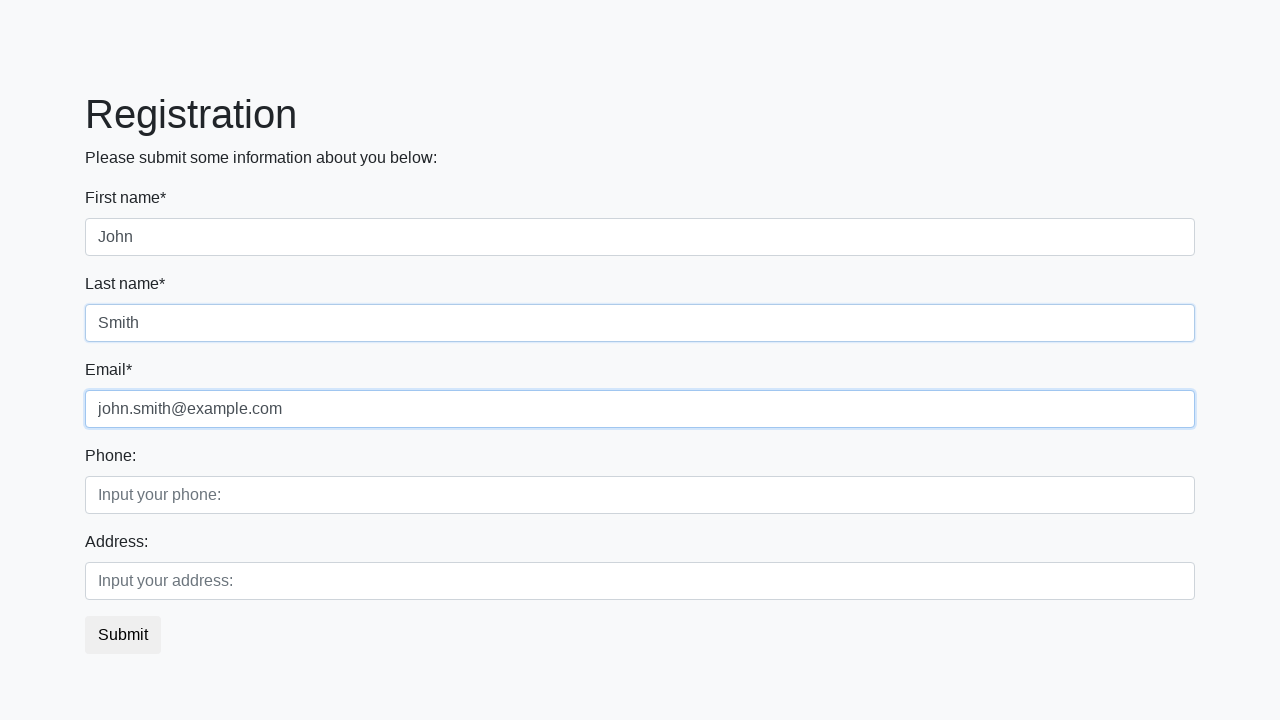

Clicked submit button to register at (123, 635) on button.btn
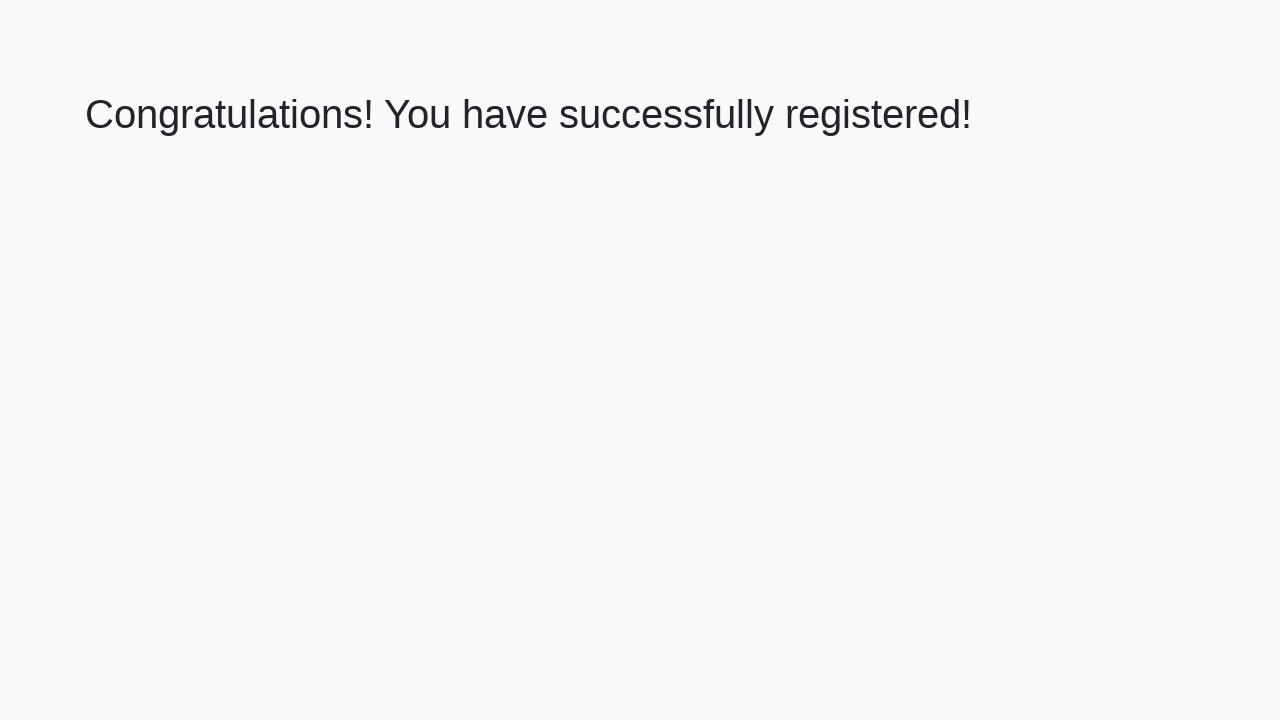

Success message appeared on page
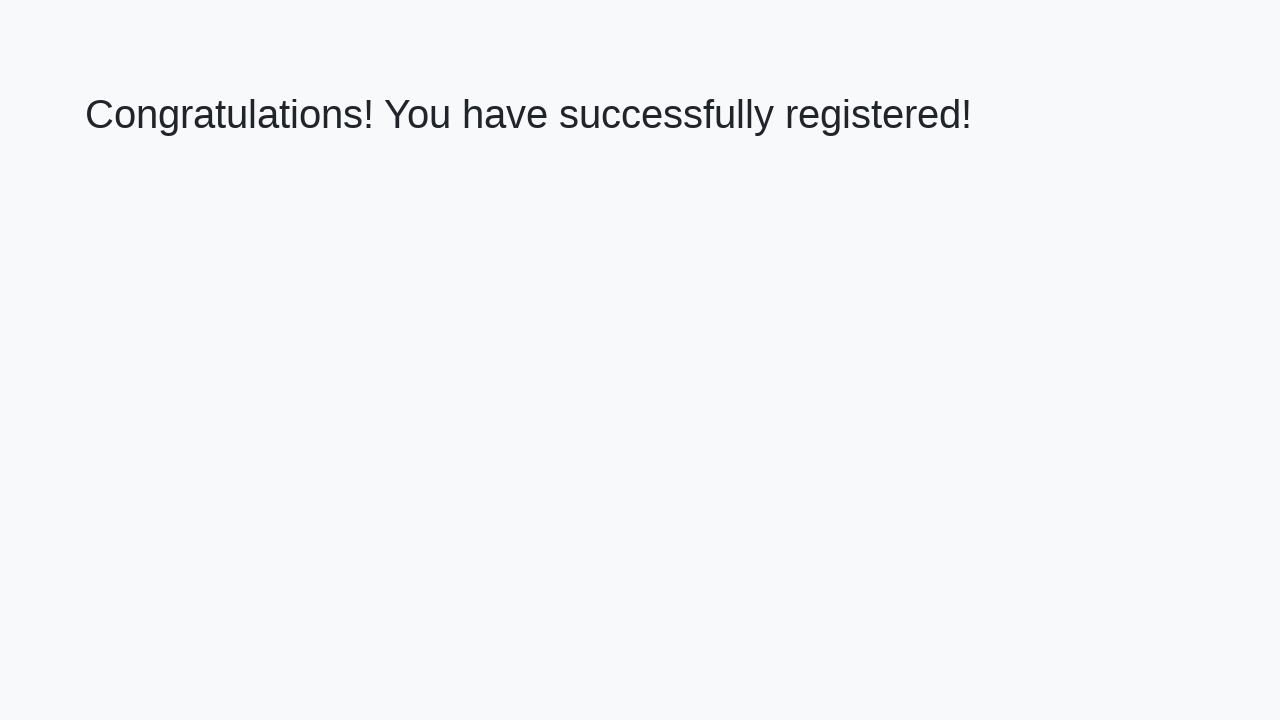

Retrieved success message text: 'Congratulations! You have successfully registered!'
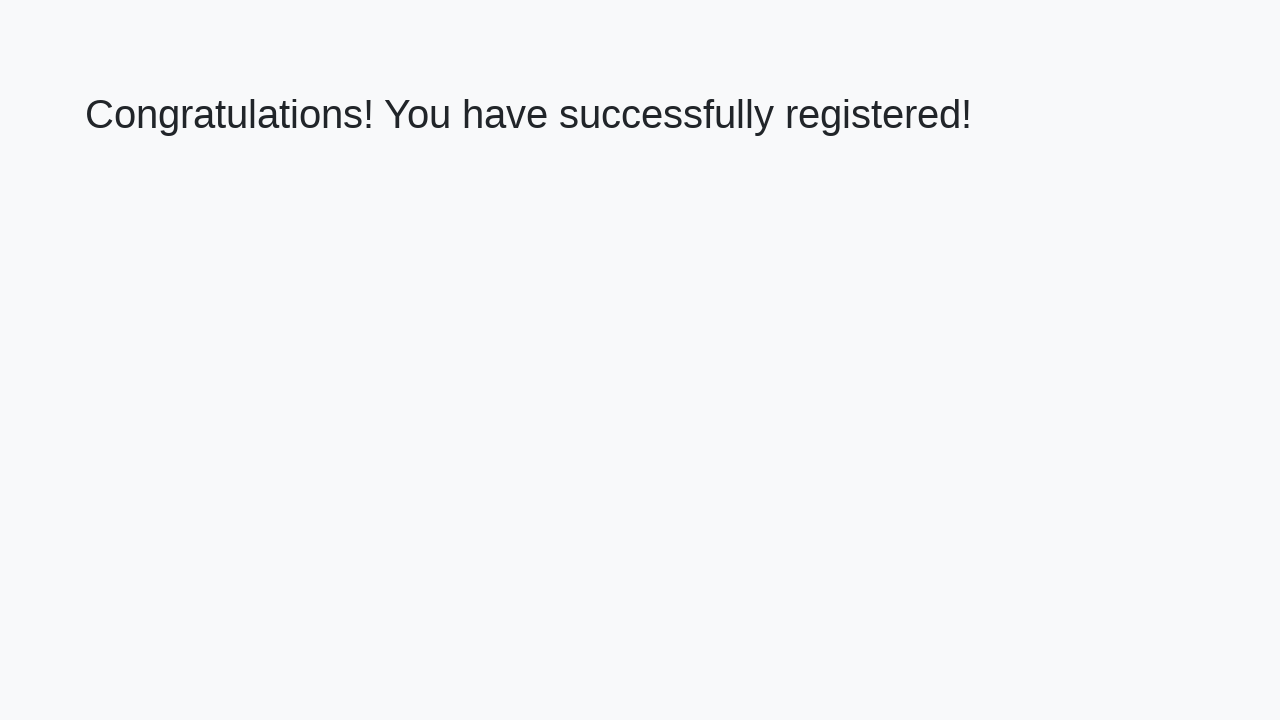

Verified successful registration message
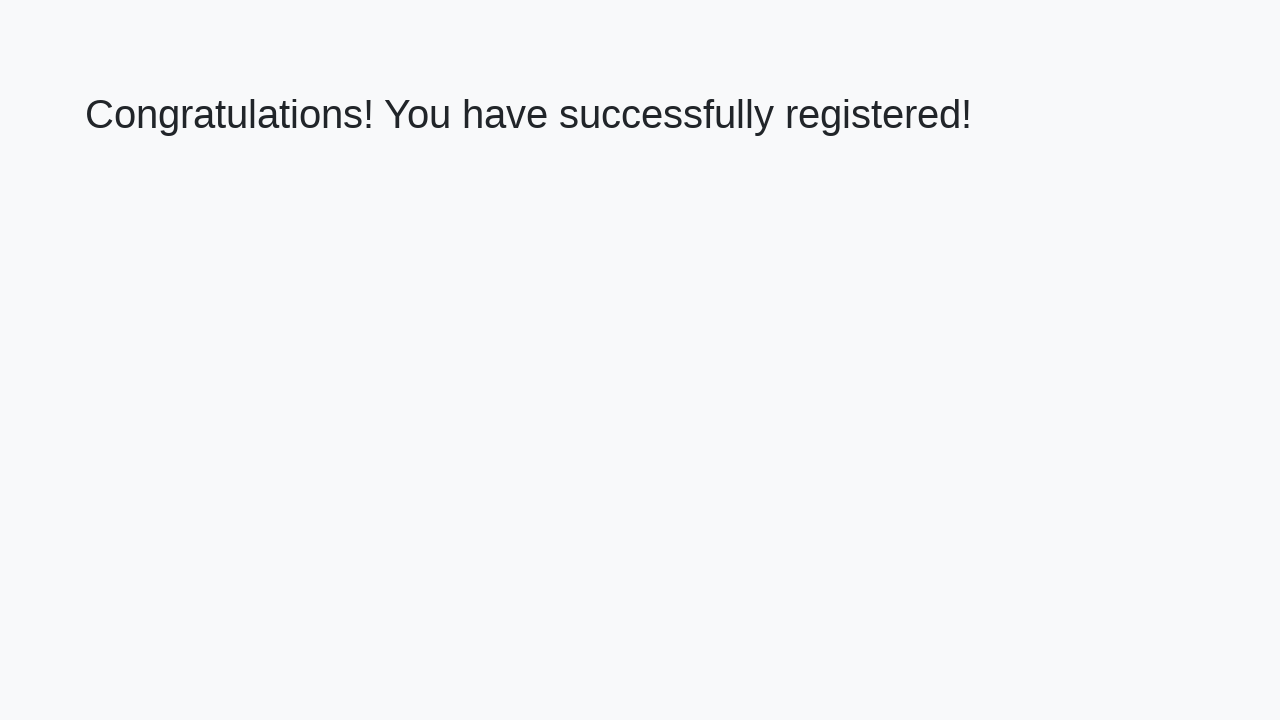

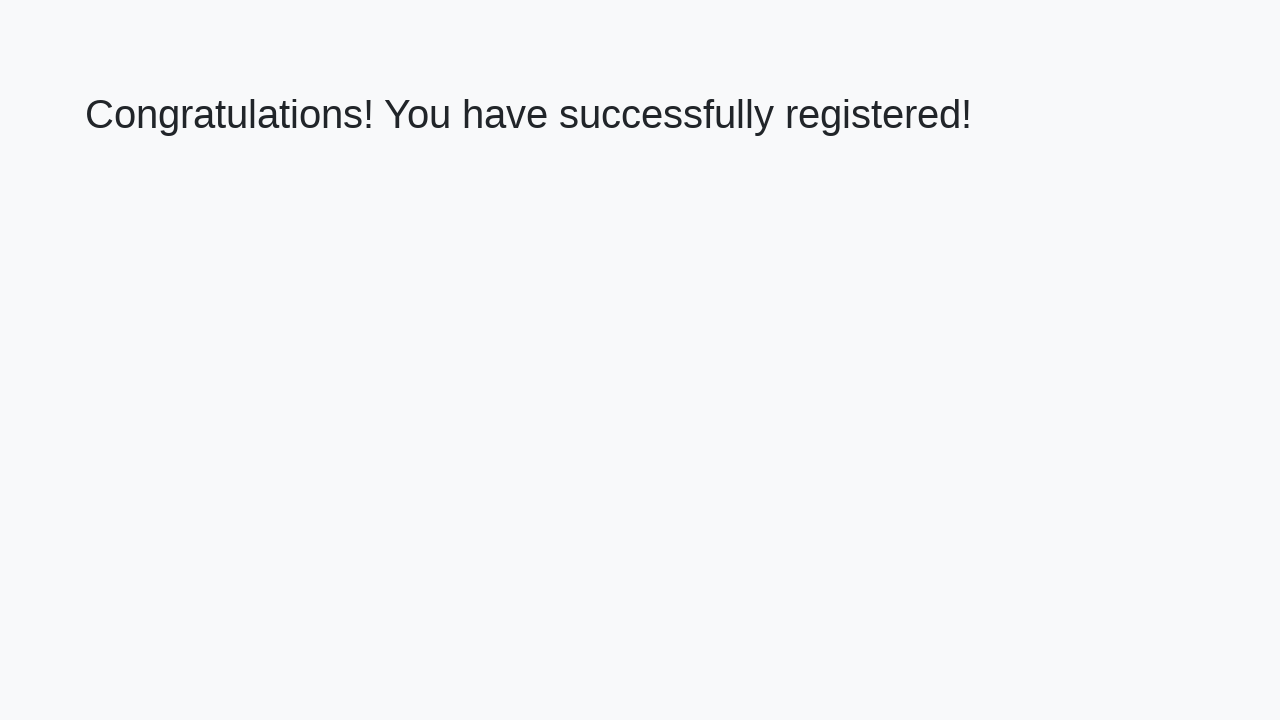